Tests that clicking the Due column header twice sorts the numerical values in descending order.

Starting URL: http://the-internet.herokuapp.com/tables

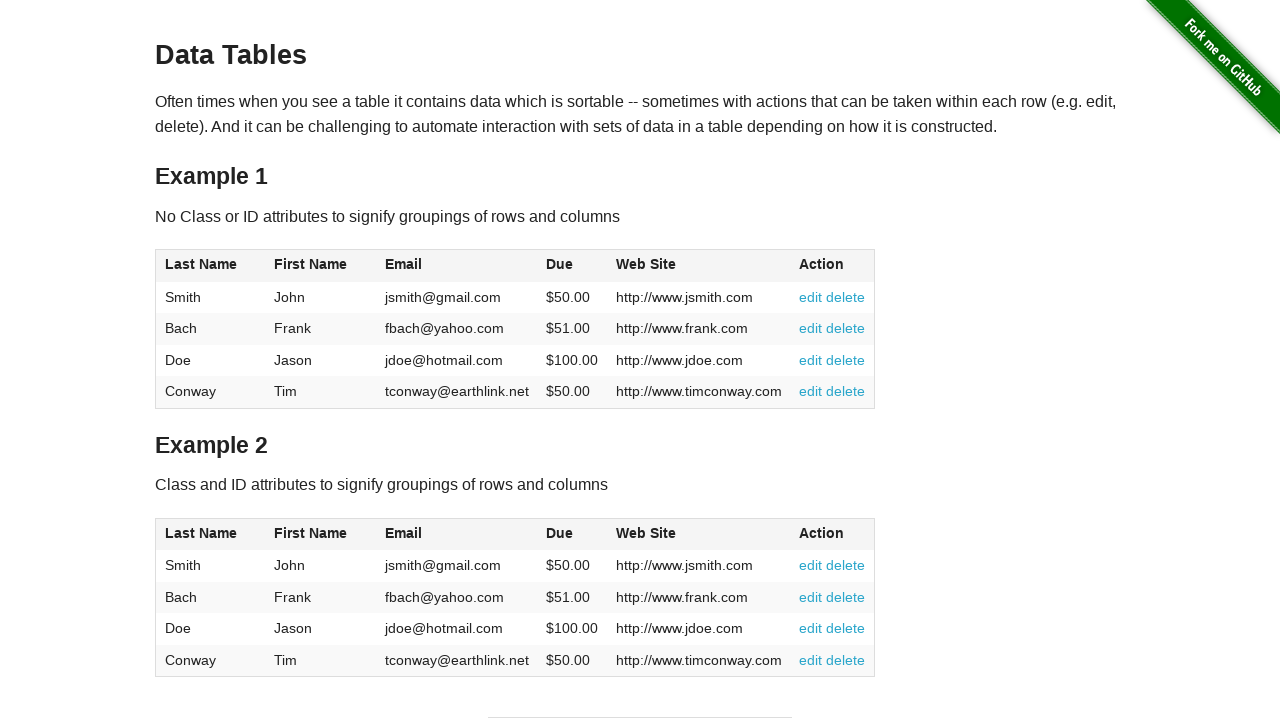

Clicked Due column header (4th column) for first sort at (572, 266) on #table1 thead tr th:nth-of-type(4)
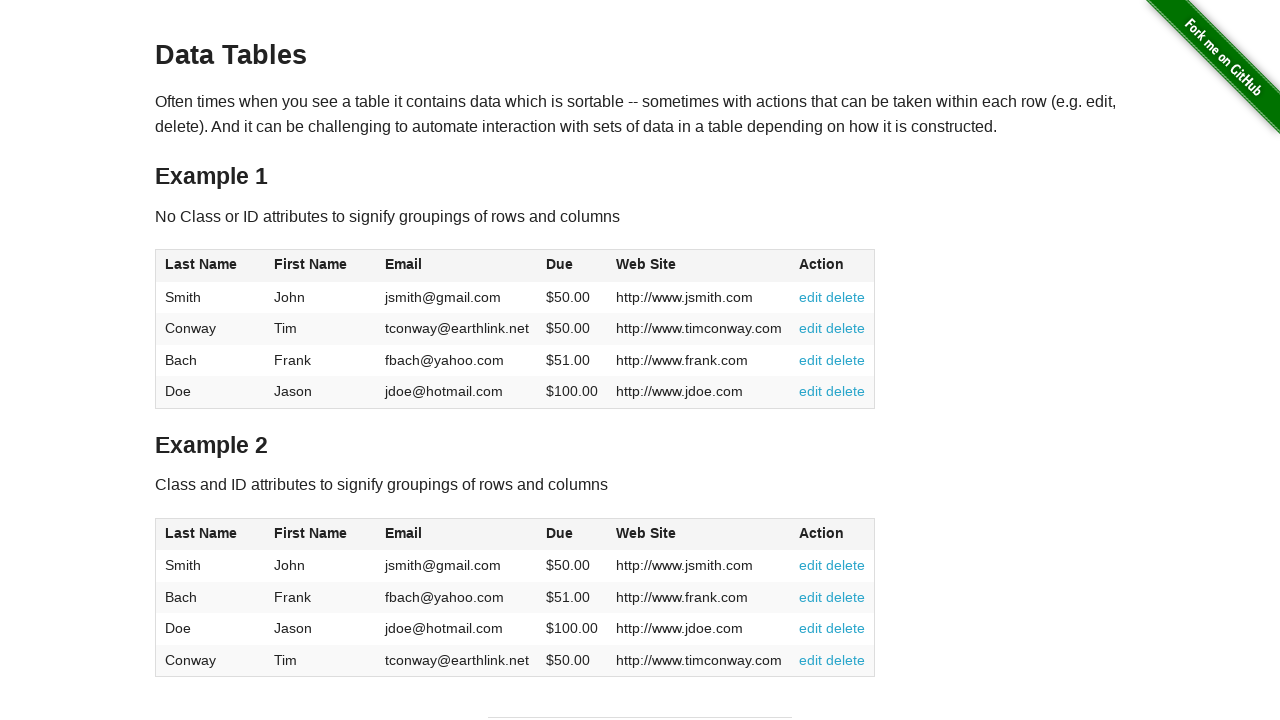

Clicked Due column header again to sort in descending order at (572, 266) on #table1 thead tr th:nth-of-type(4)
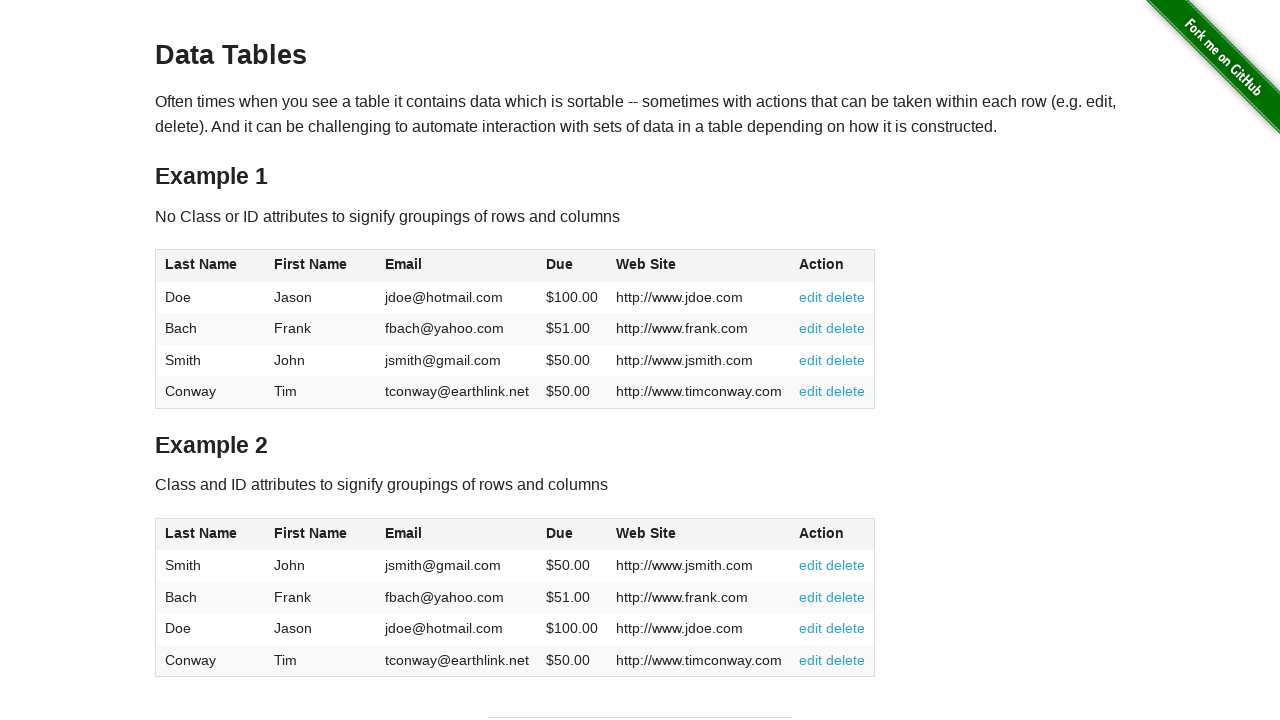

Due column cells loaded and table sorted in descending order
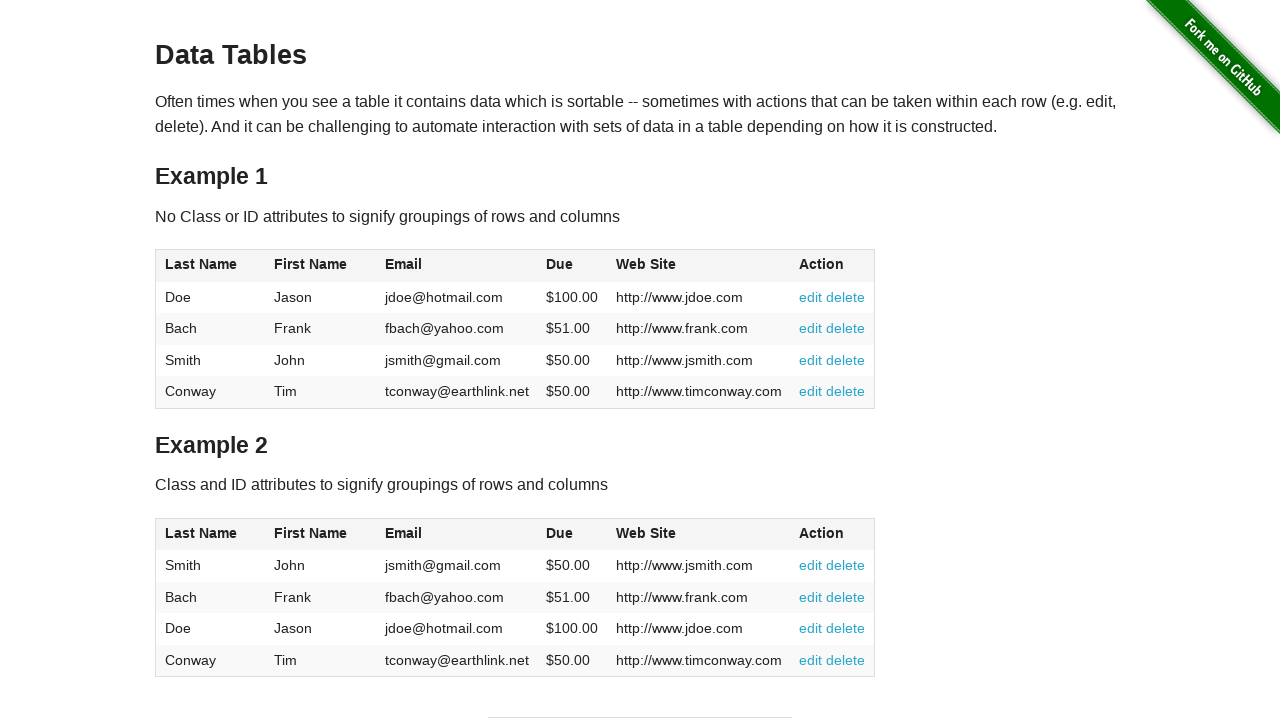

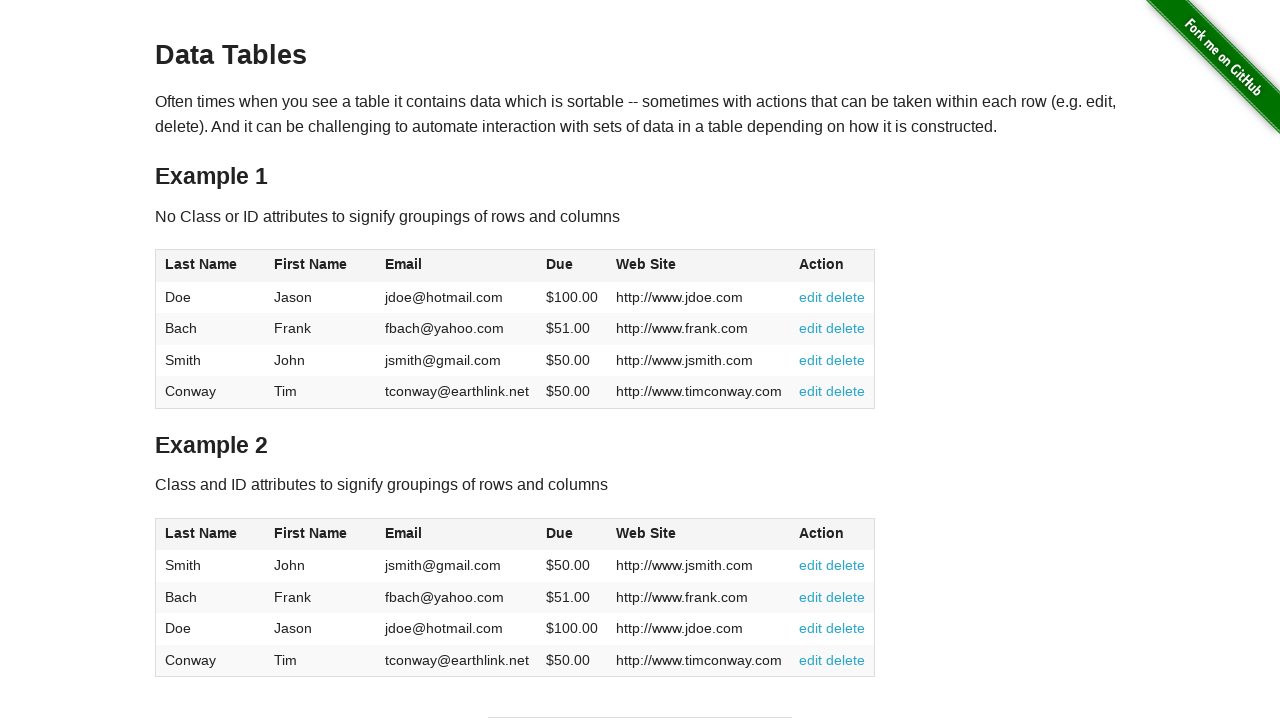